Tests drag and drop functionality using Playwright's built-in drag_to method

Starting URL: https://the-internet.herokuapp.com/drag_and_drop

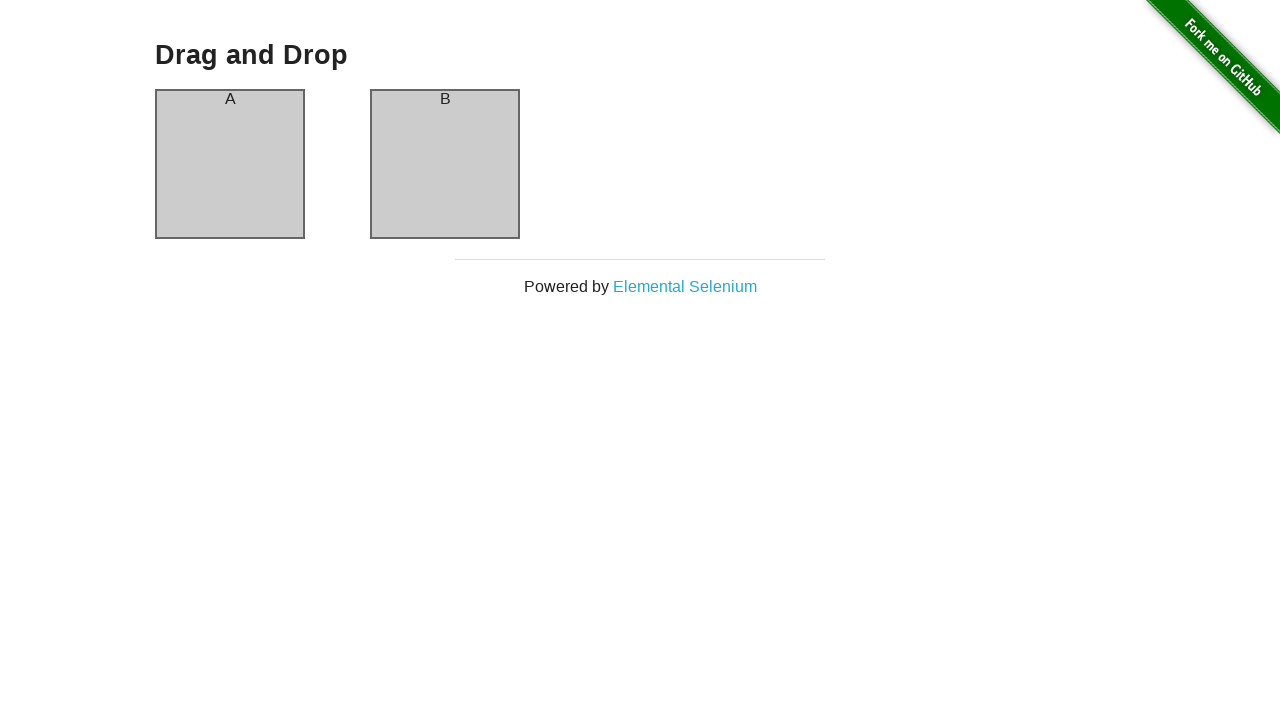

Dragged column A to column B at (445, 164)
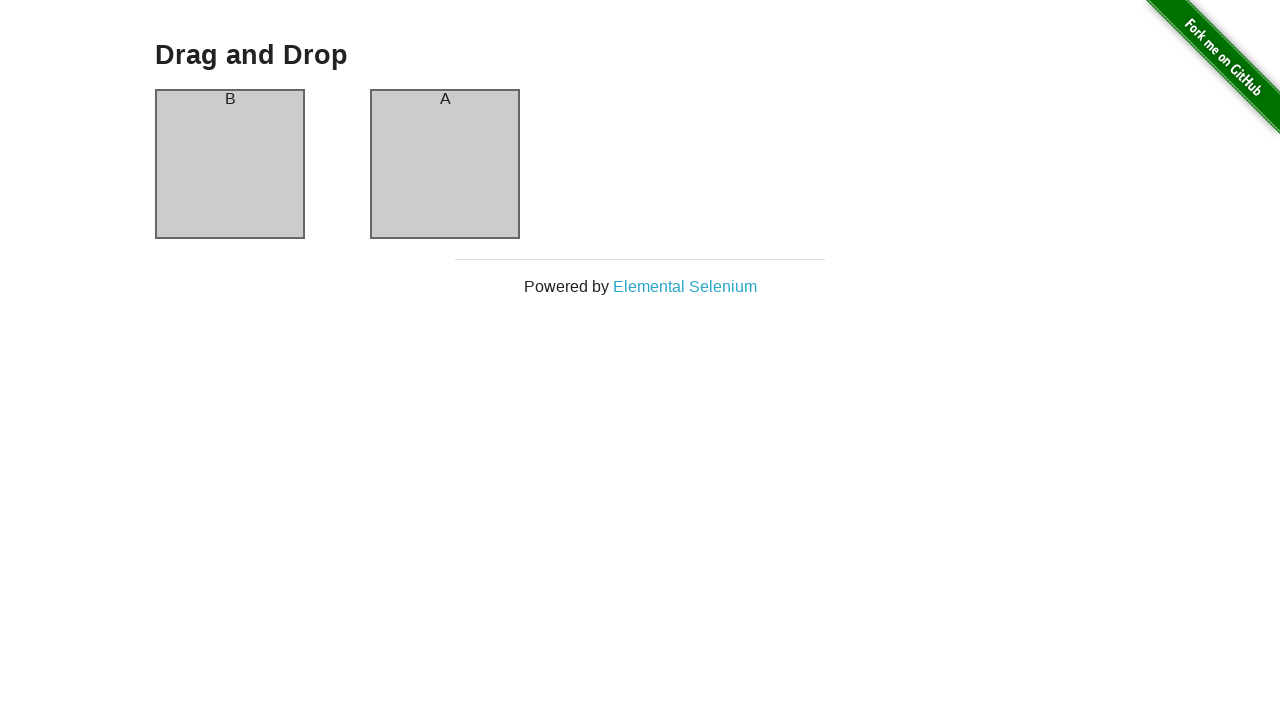

Verified column B now contains element A
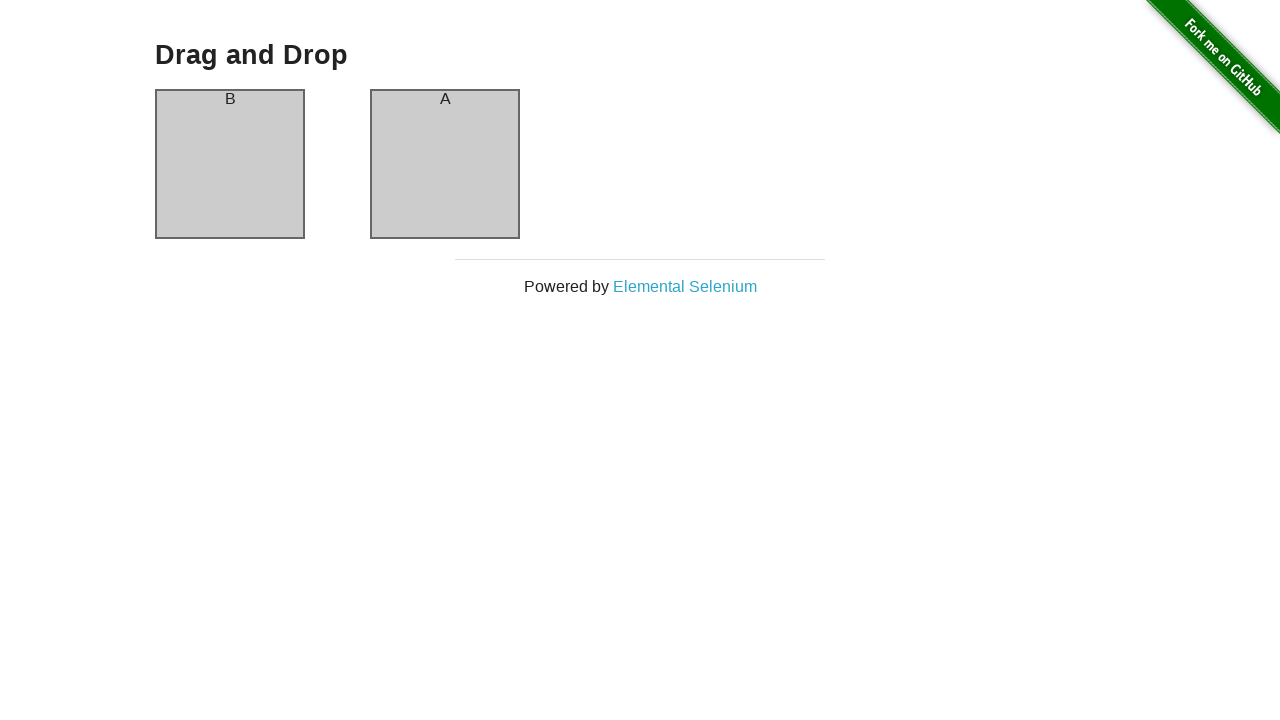

Verified column A now contains element B
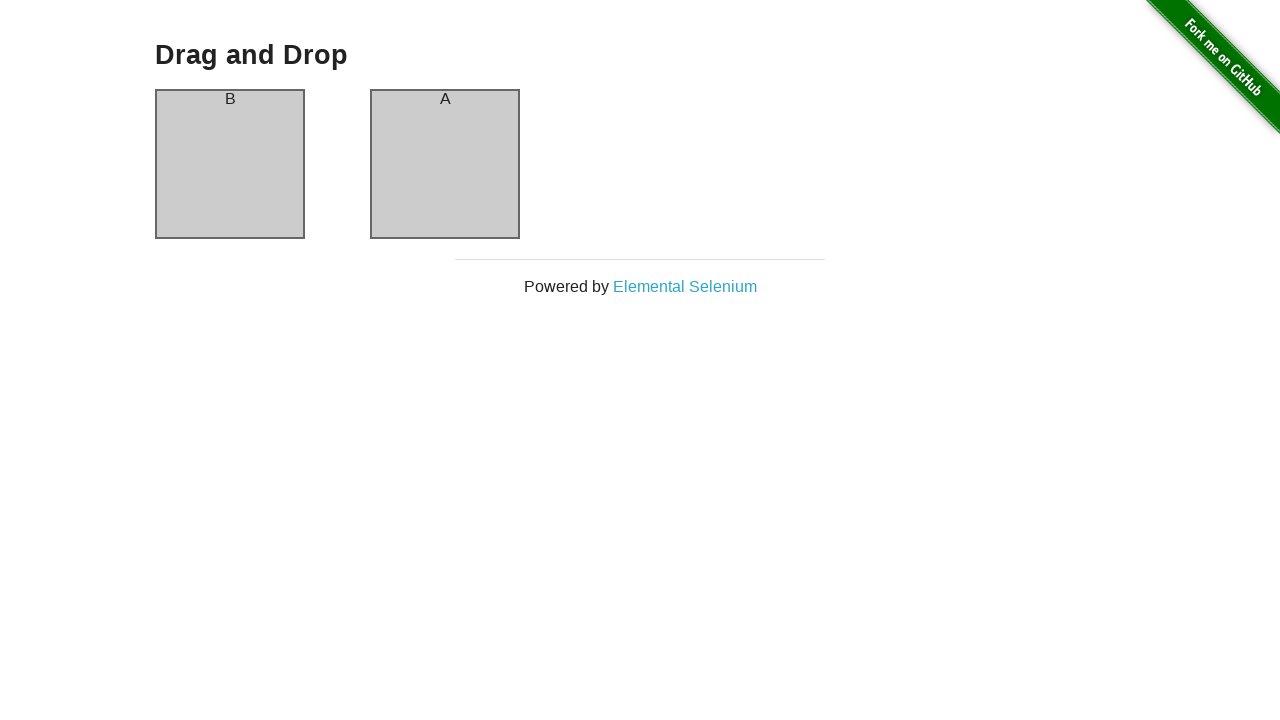

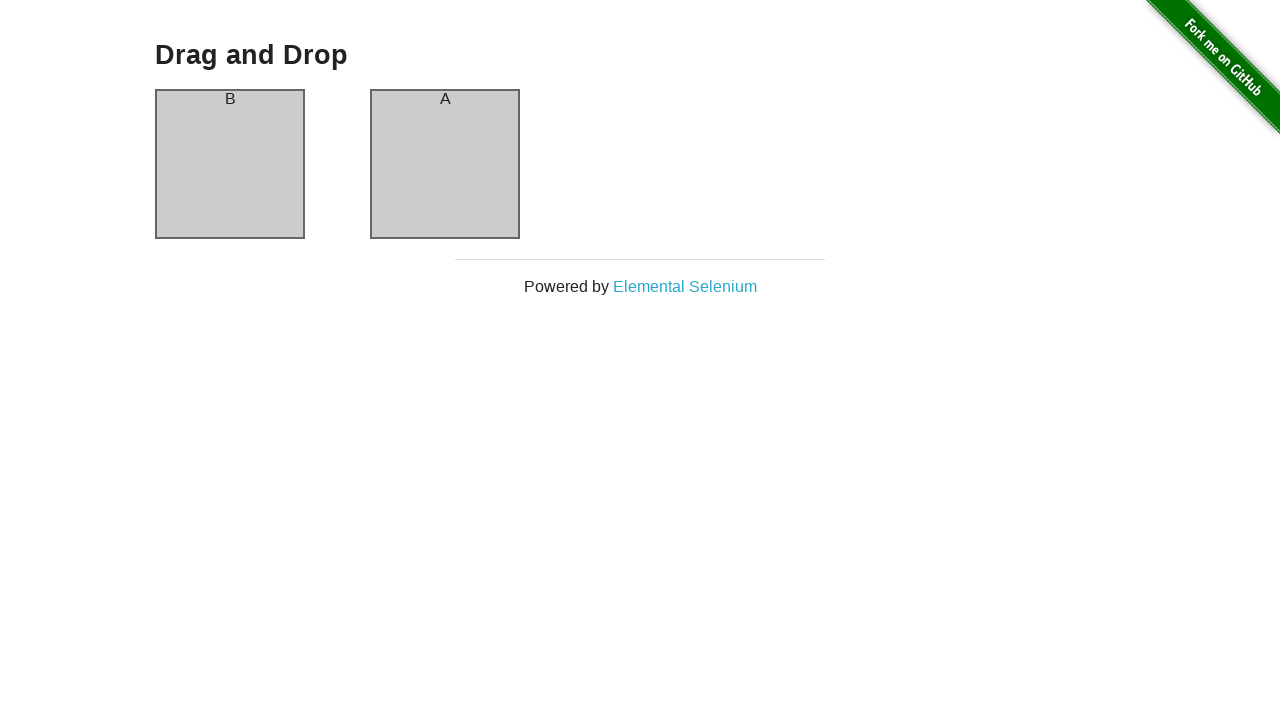